Tests DuckDuckGo search functionality by searching for "LambdaTest" and verifying the page title contains the search term

Starting URL: https://duckduckgo.com

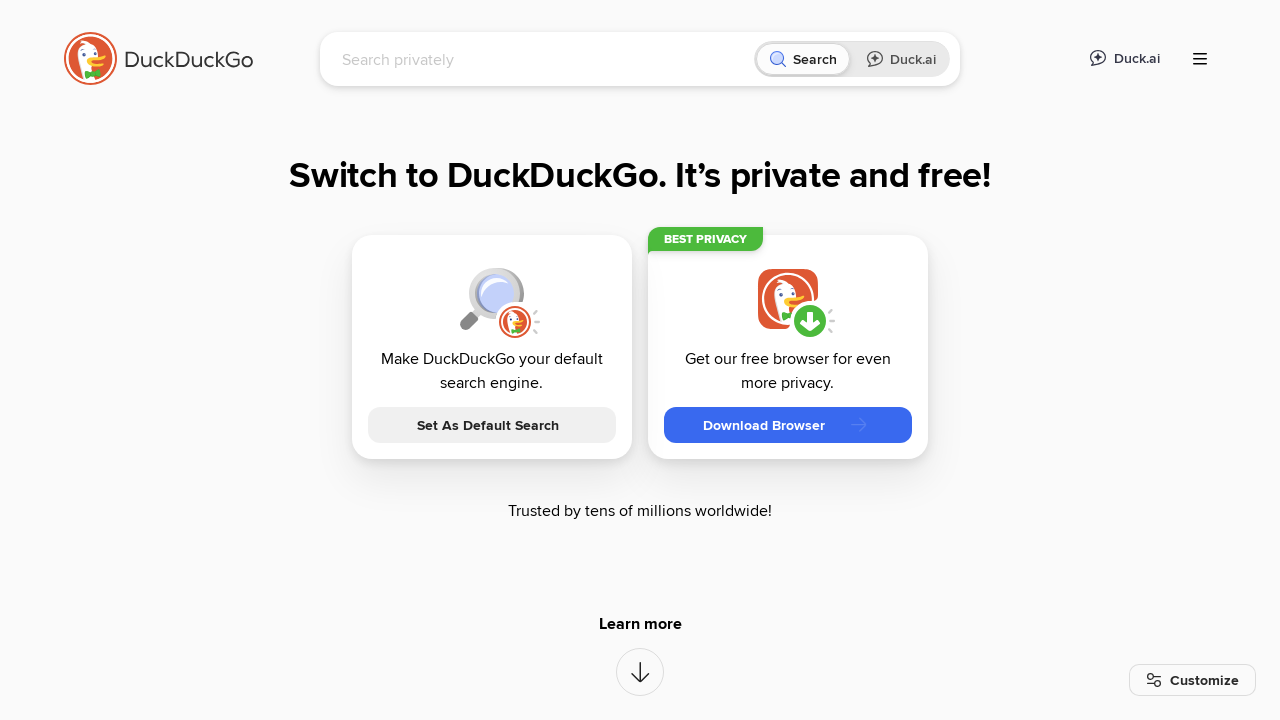

Clicked on the search input field at (544, 59) on [name='q']
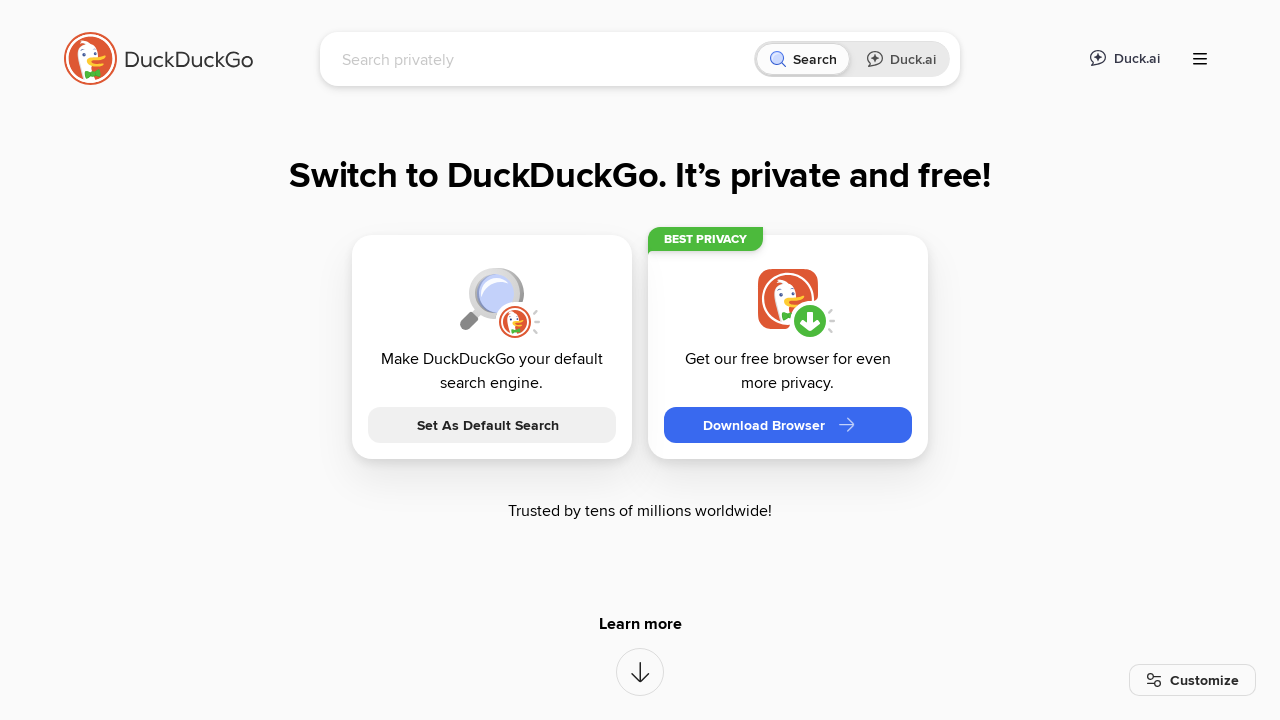

Typed 'LambdaTest' in the search field on [name='q']
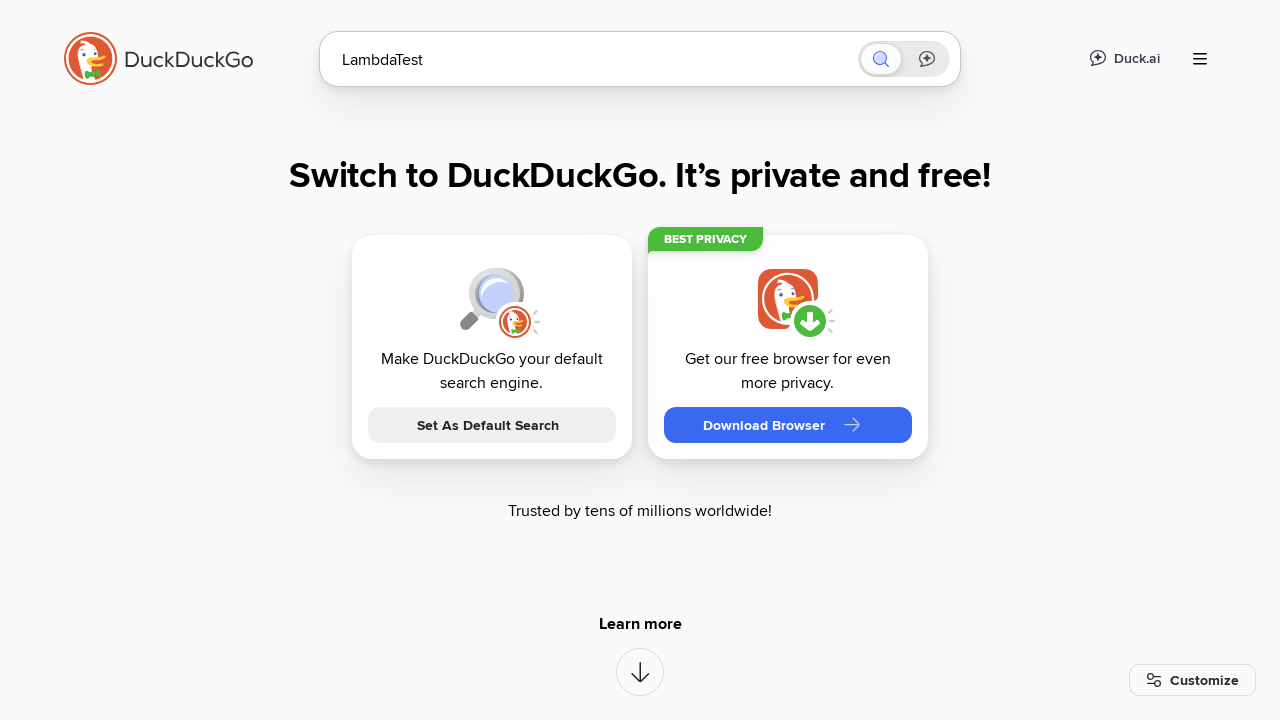

Pressed Enter to submit the search on [name='q']
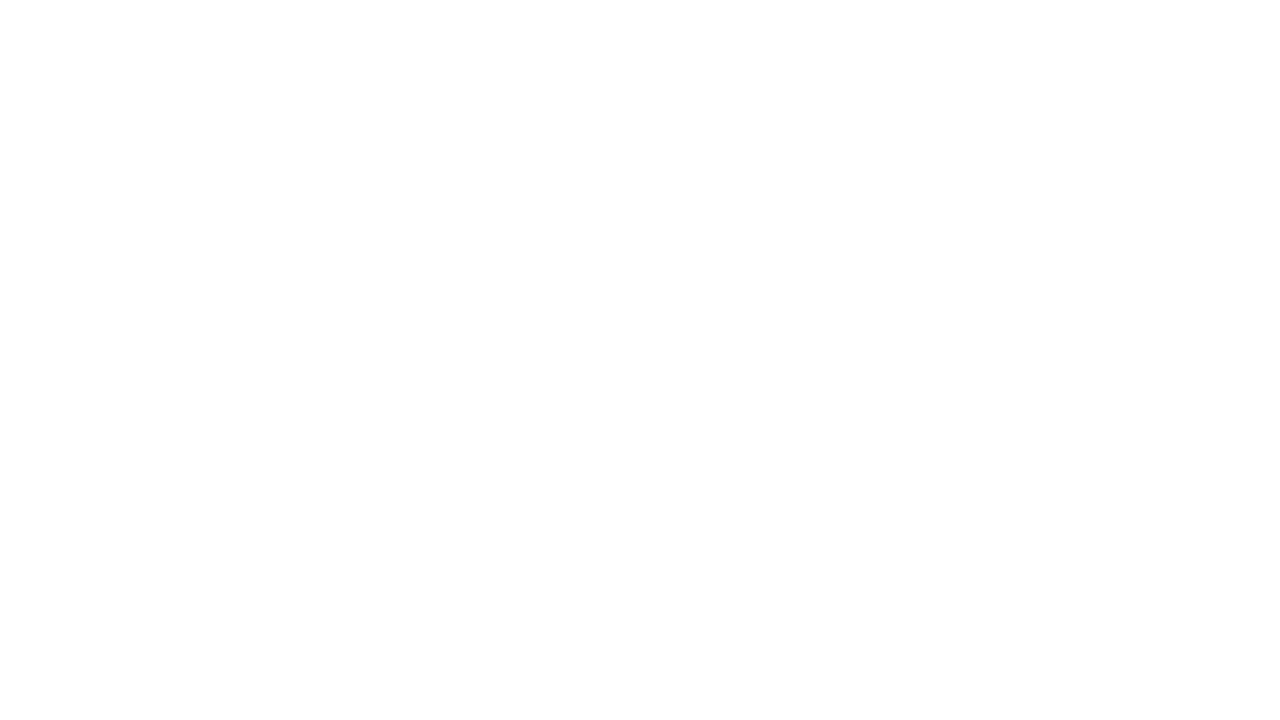

Search results page loaded
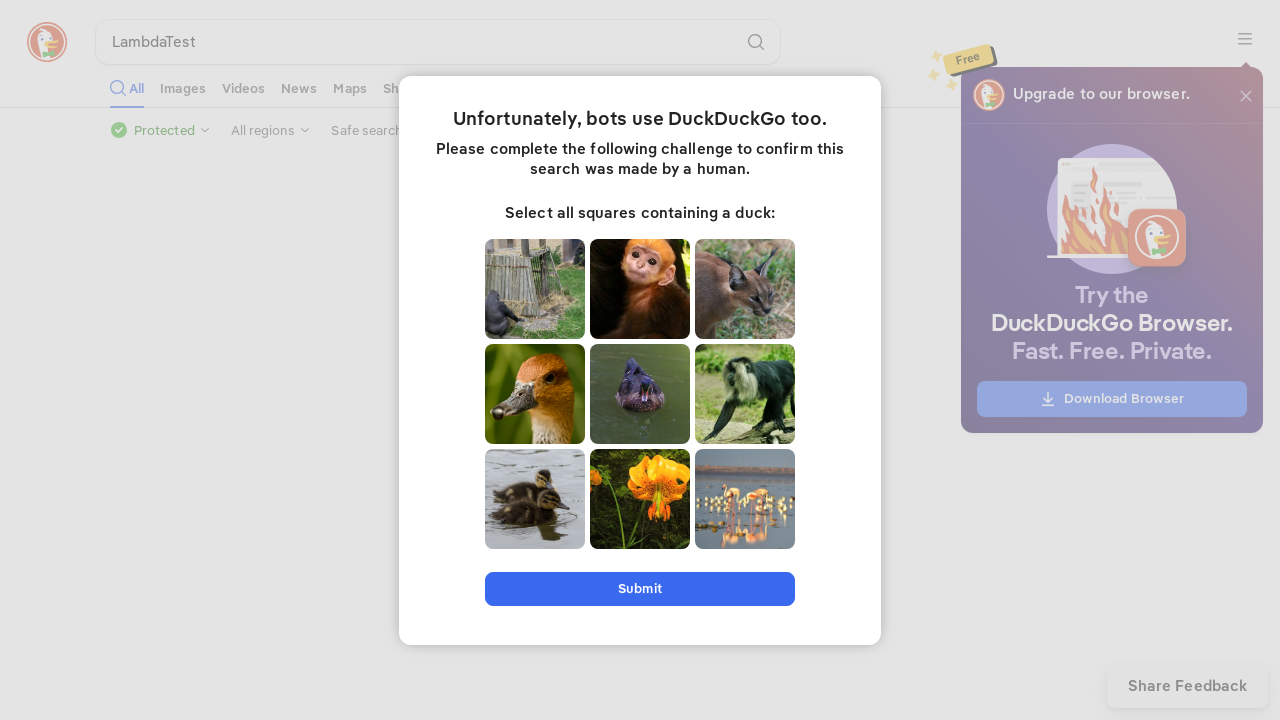

Retrieved page title: LambdaTest at DuckDuckGo
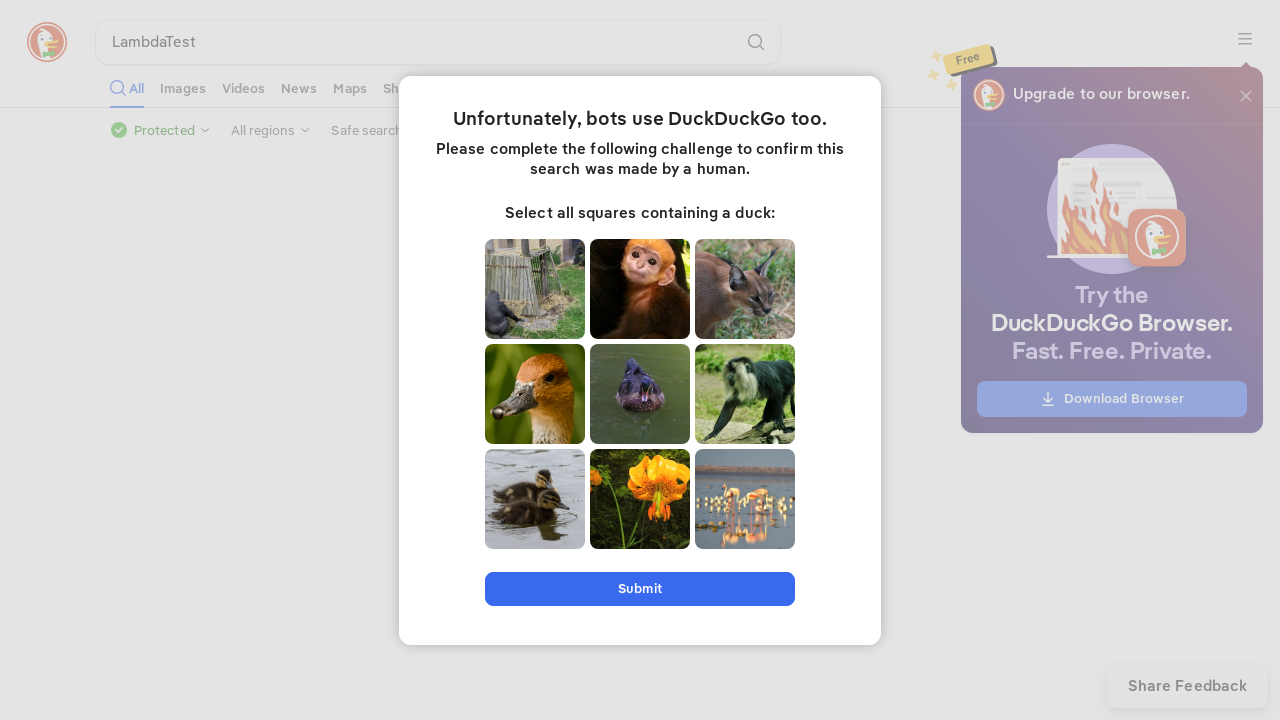

Verified page title contains 'LambdaTest'
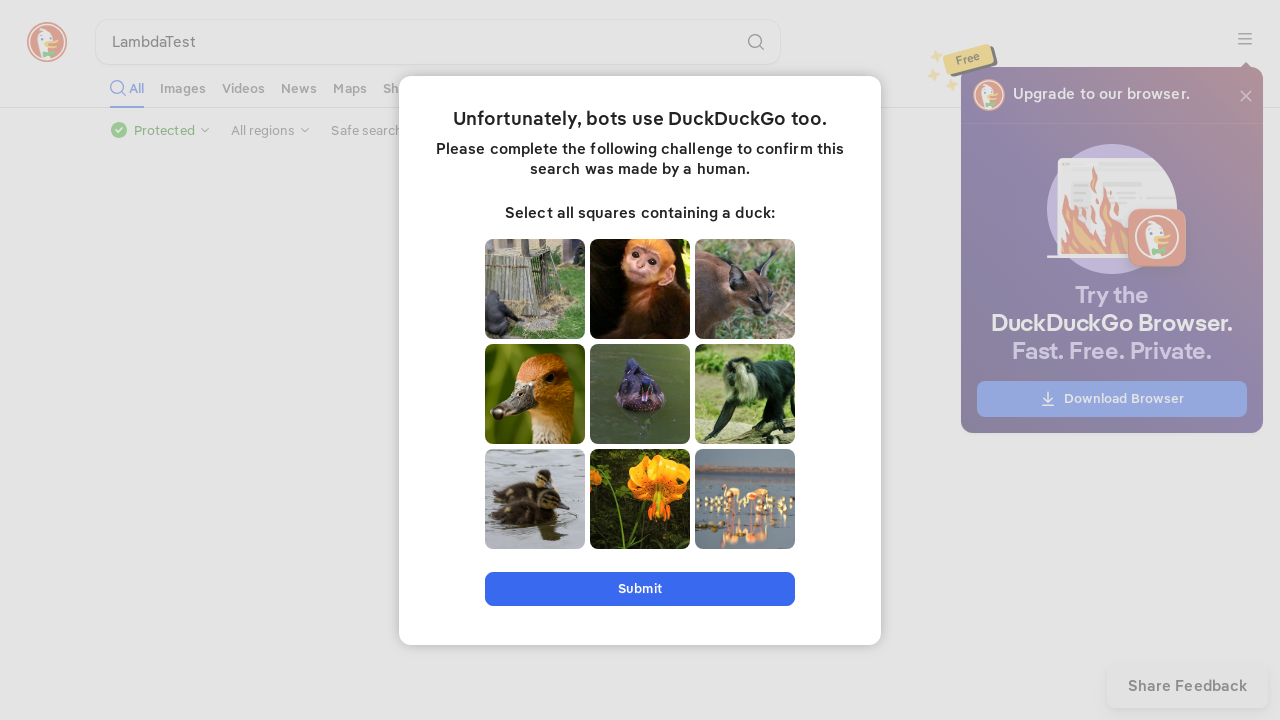

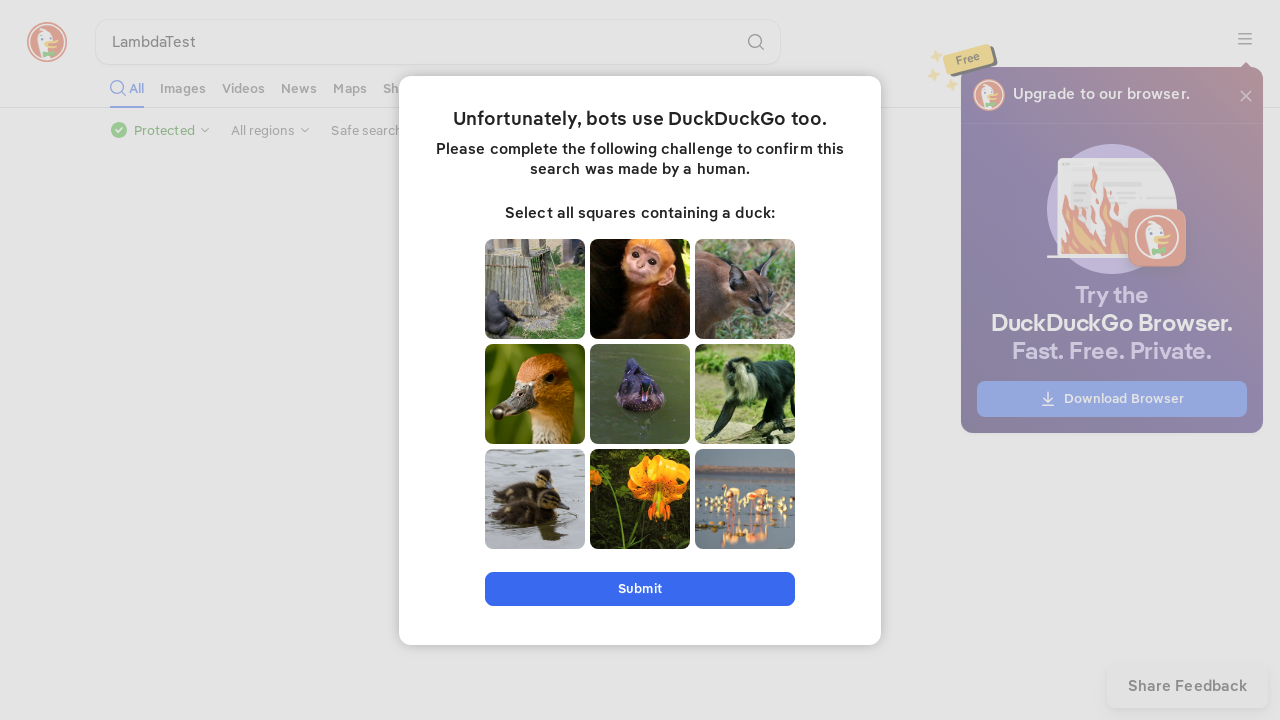